Opens the hamburger menu and clicks on the Sign In Portal link

Starting URL: https://anupdamoda.github.io/AceOnlineShoePortal/index.html

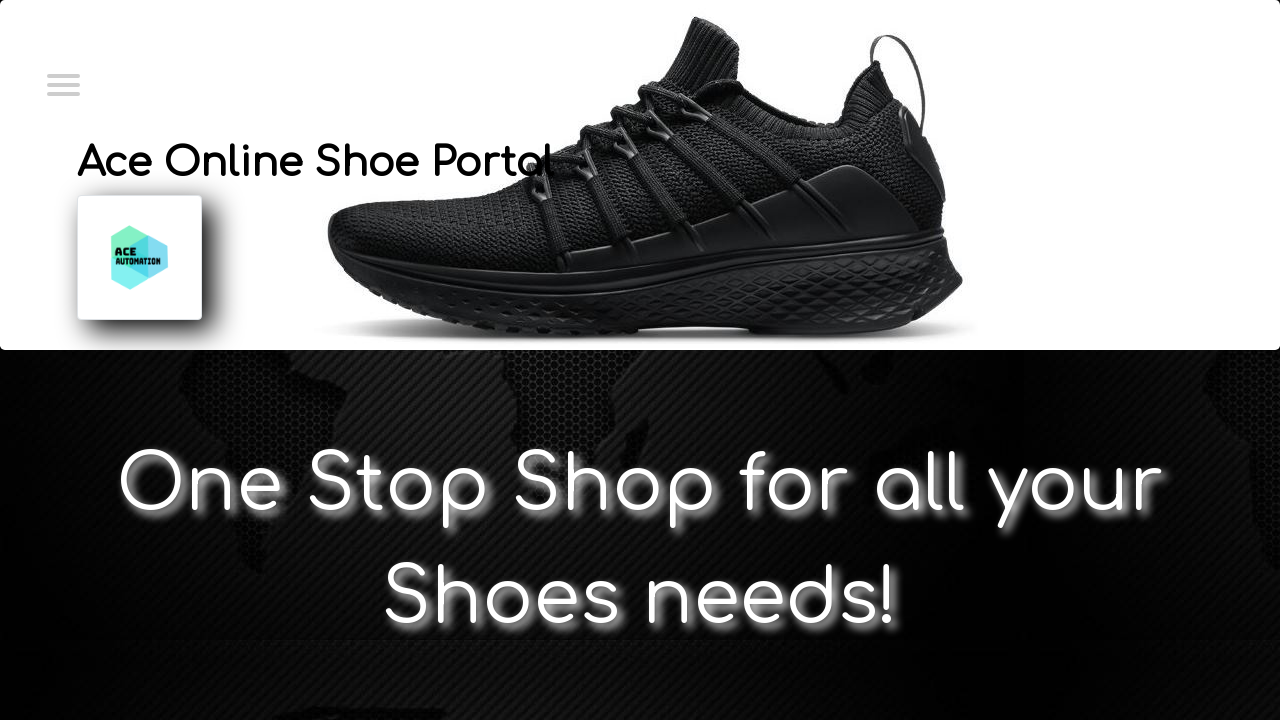

Clicked hamburger menu checkbox to expand navigation at (62, 83) on xpath=//input[@type='checkbox']
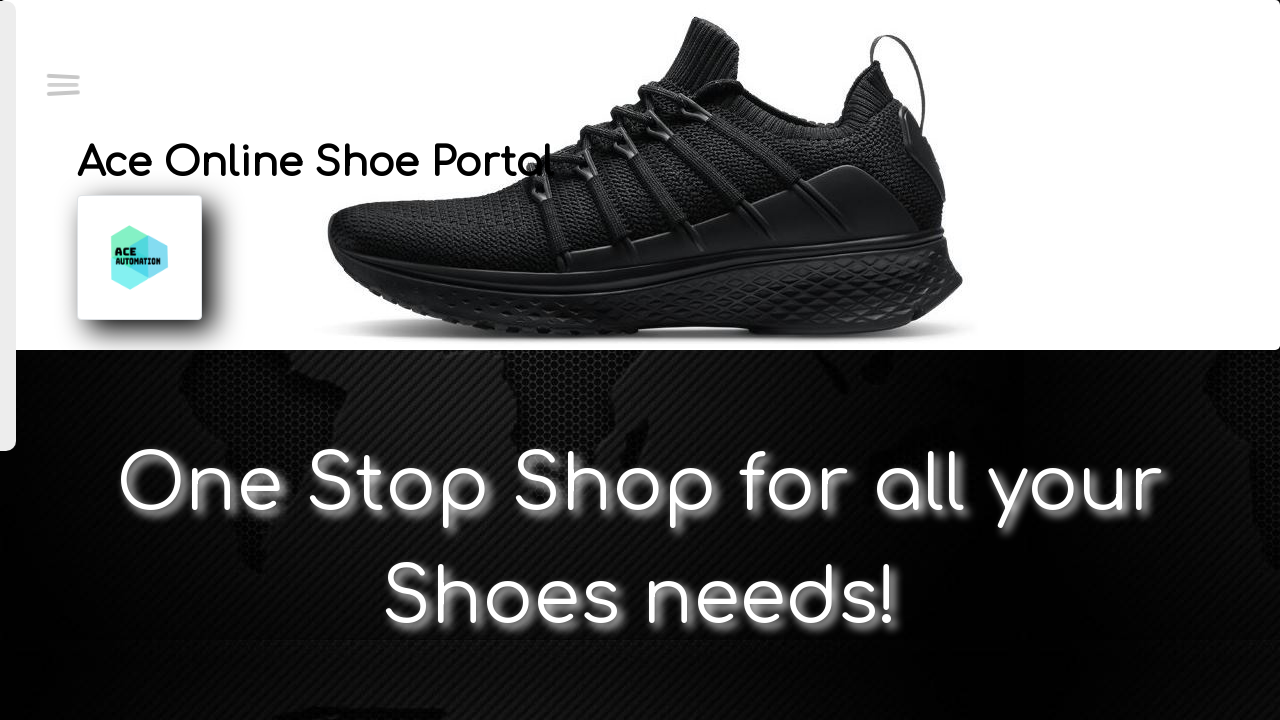

Waited for menu animation to complete
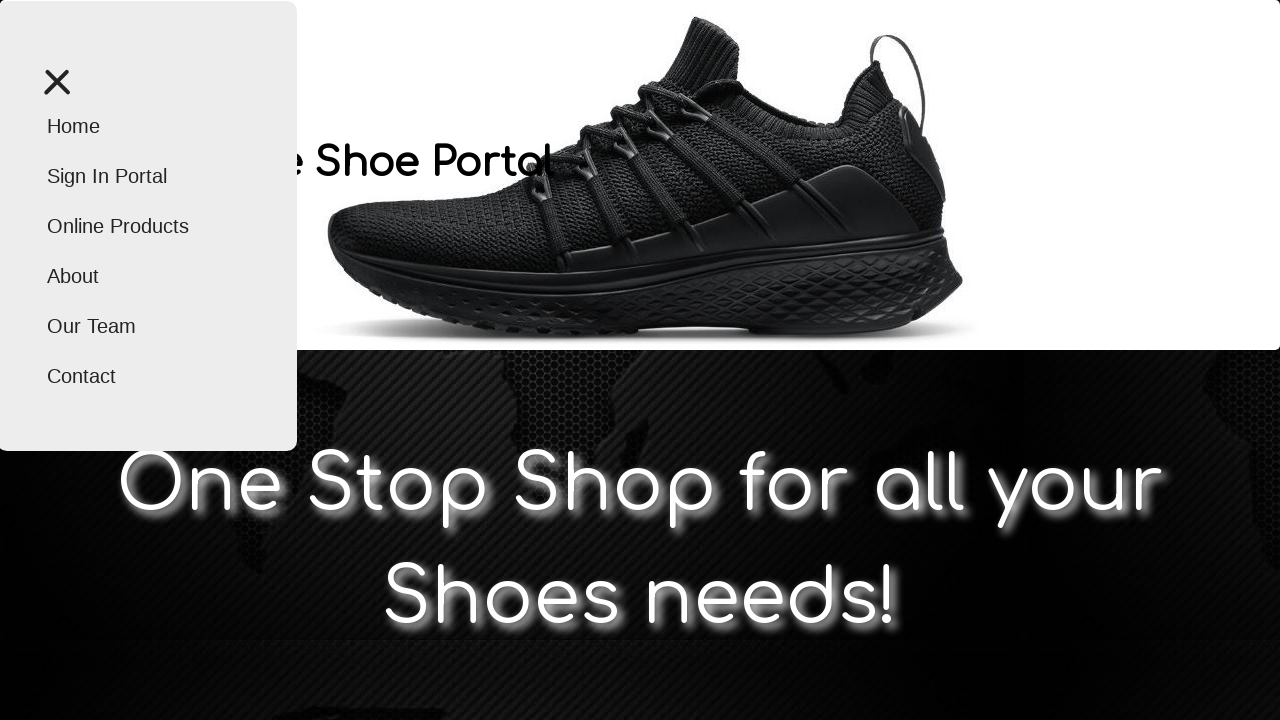

Clicked Sign In Portal link in navigation menu at (147, 176) on xpath=//li[normalize-space()='Sign In Portal']
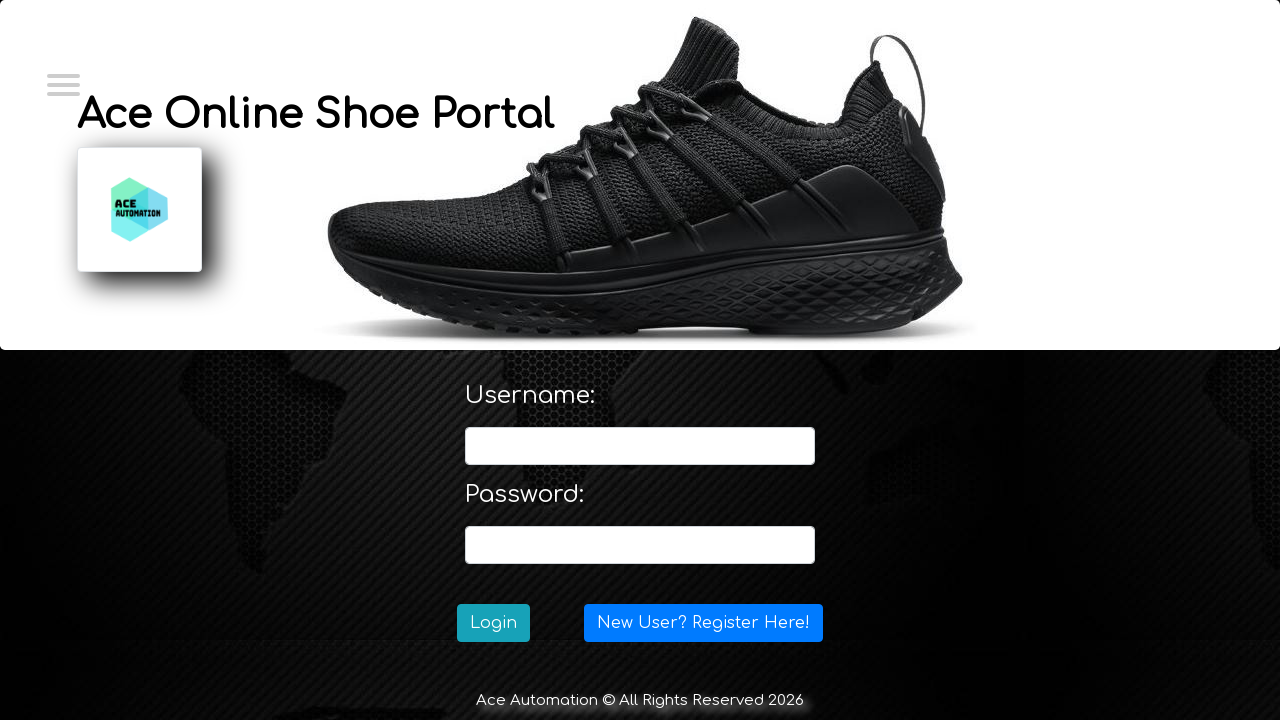

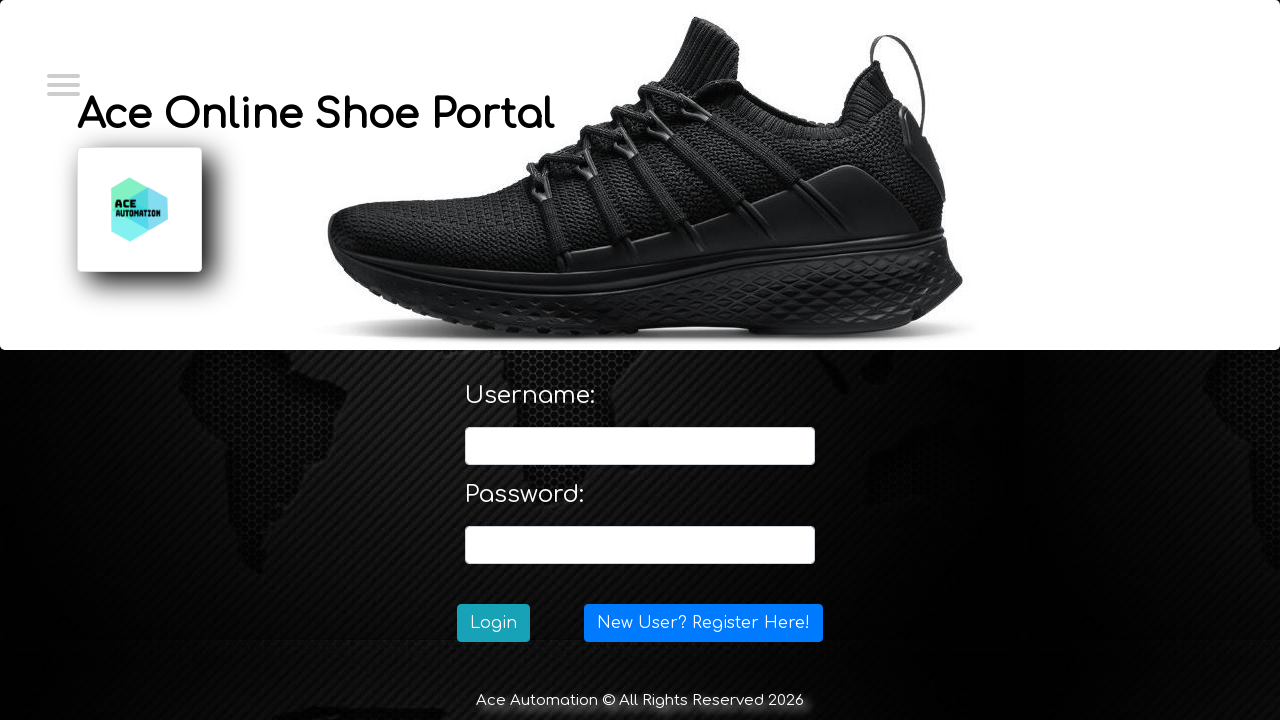